Tests tooltip functionality on jQuery UI demo page by interacting with the age input field and verifying the tooltip appears

Starting URL: https://jqueryui.com/tooltip/

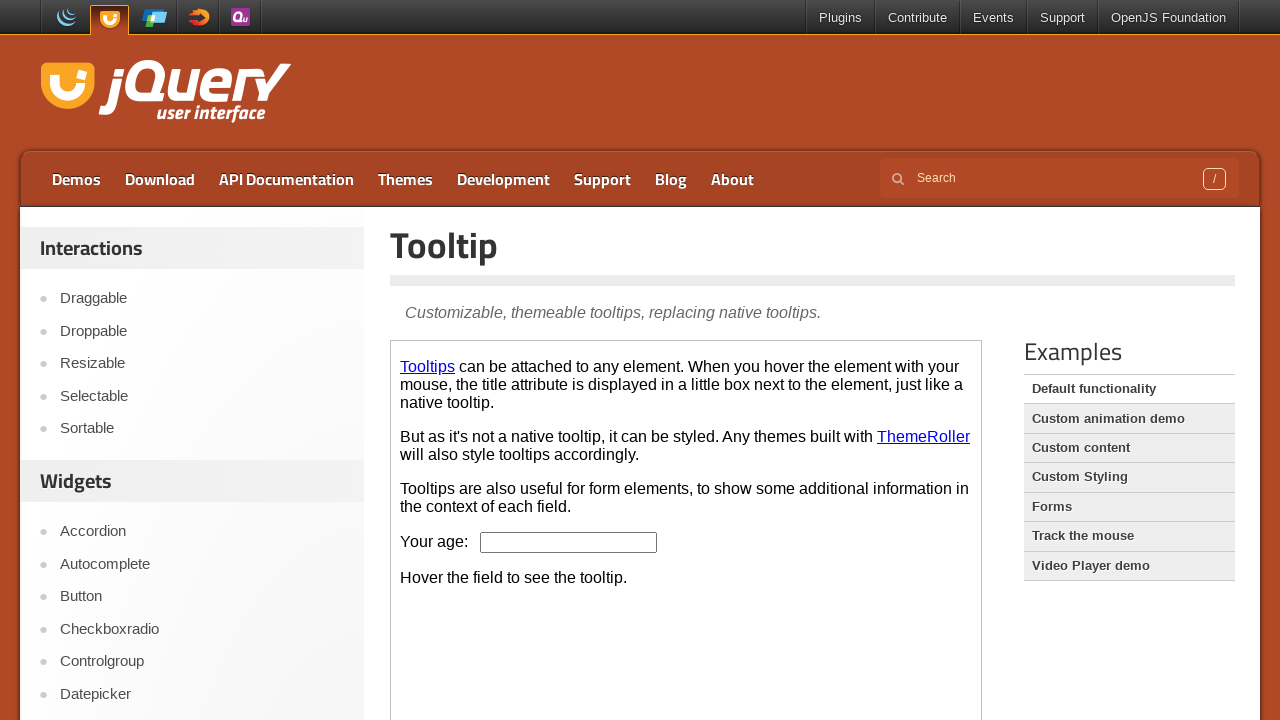

Located the demo iframe
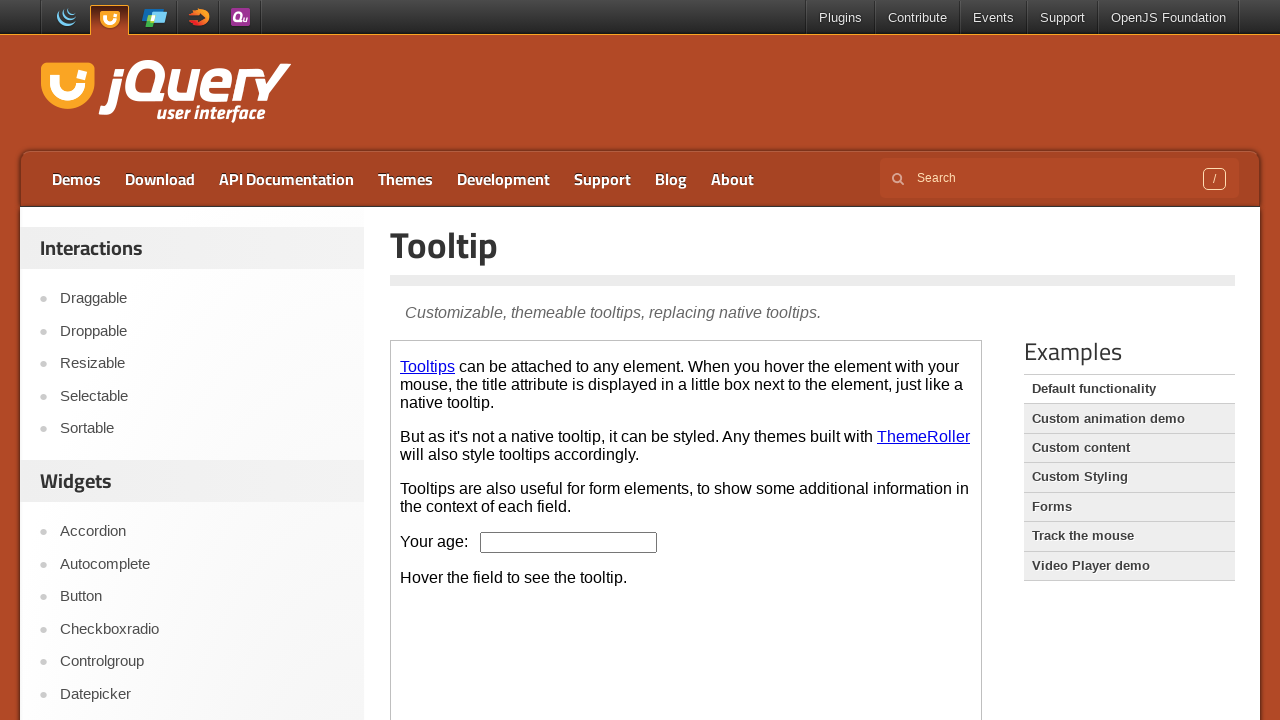

Pressed ArrowDown key on age input field on .demo-frame >> internal:control=enter-frame >> #age
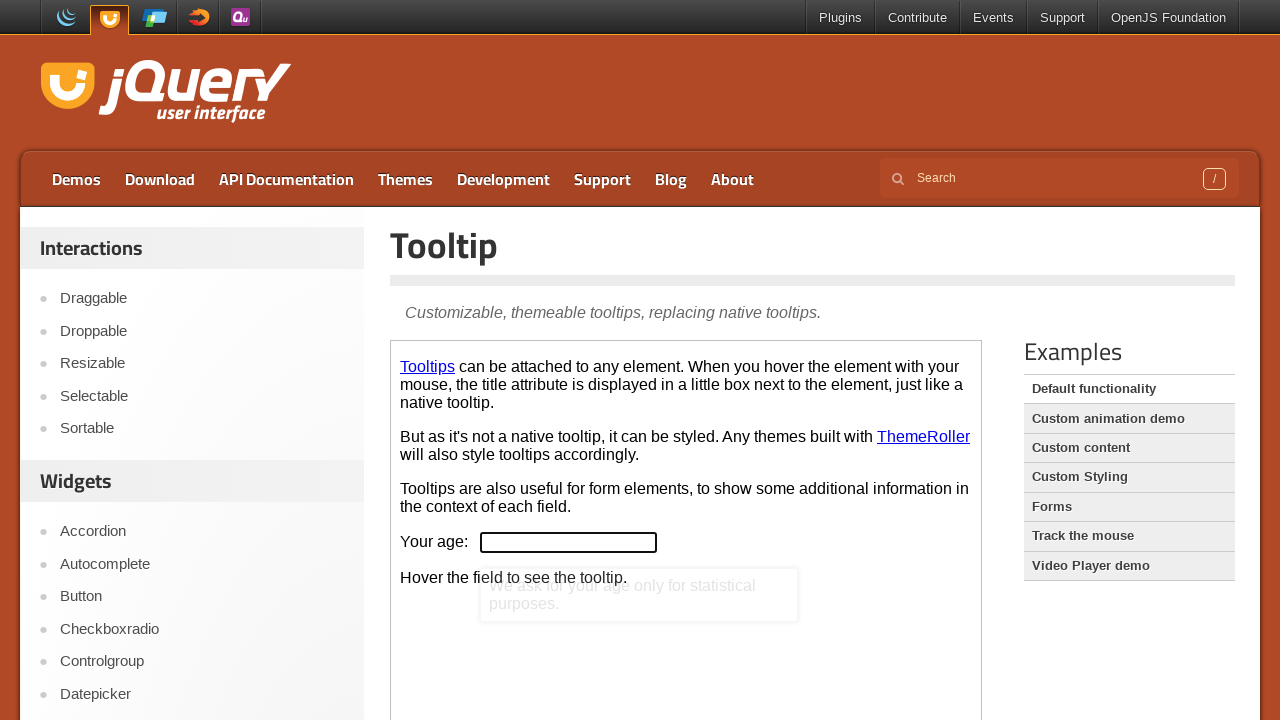

Hovered over age input field to trigger tooltip at (569, 542) on .demo-frame >> internal:control=enter-frame >> #age
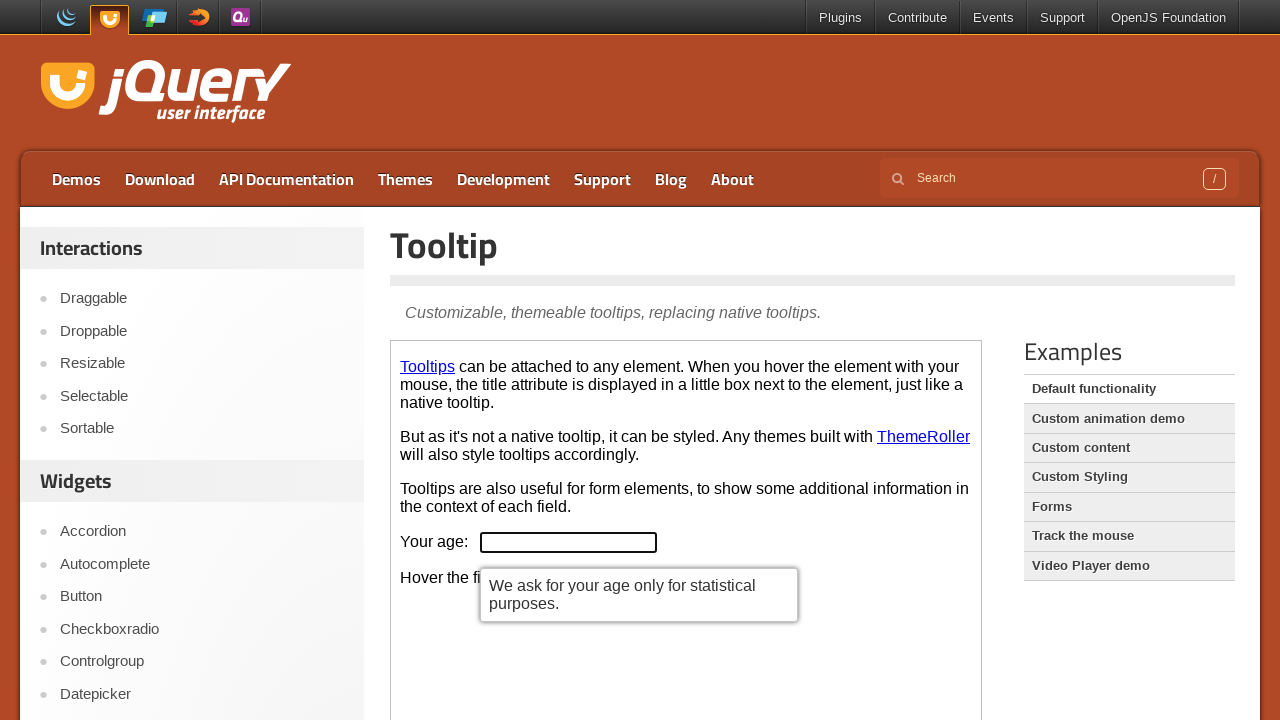

Tooltip appeared with text: 'We ask for your age only for statistical purposes.'
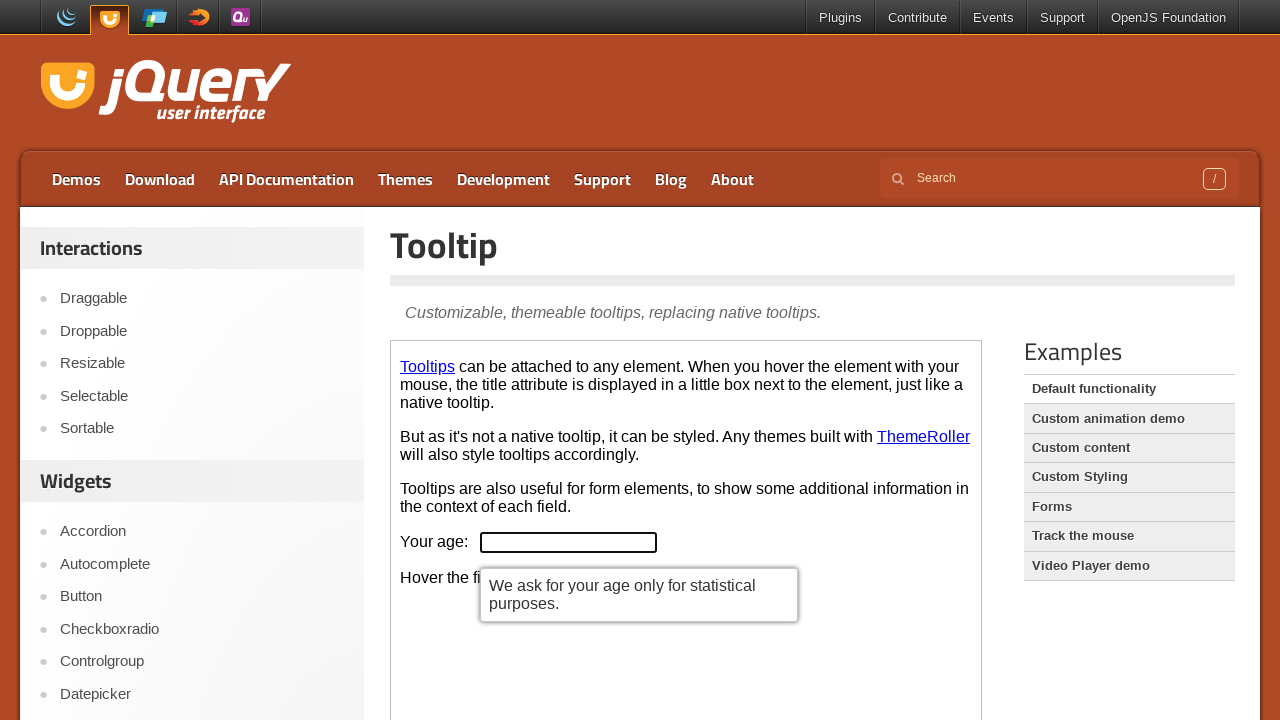

Filled age input field with value '20' on .demo-frame >> internal:control=enter-frame >> #age
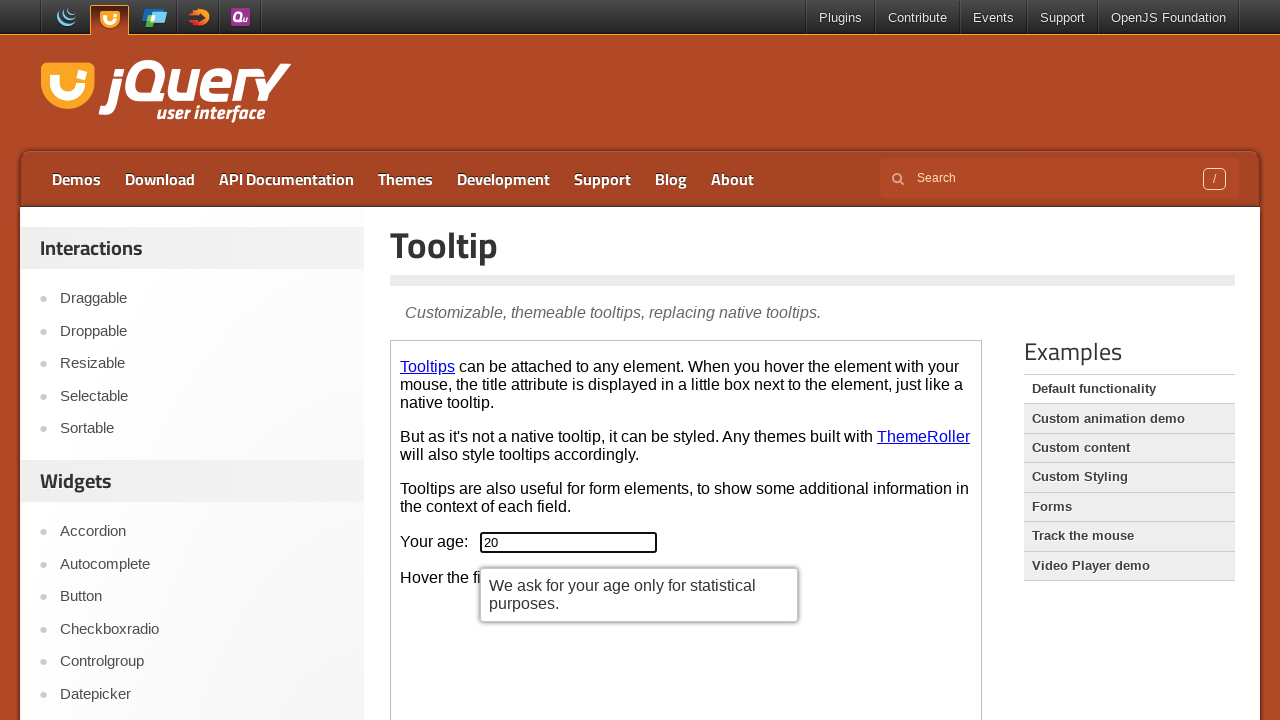

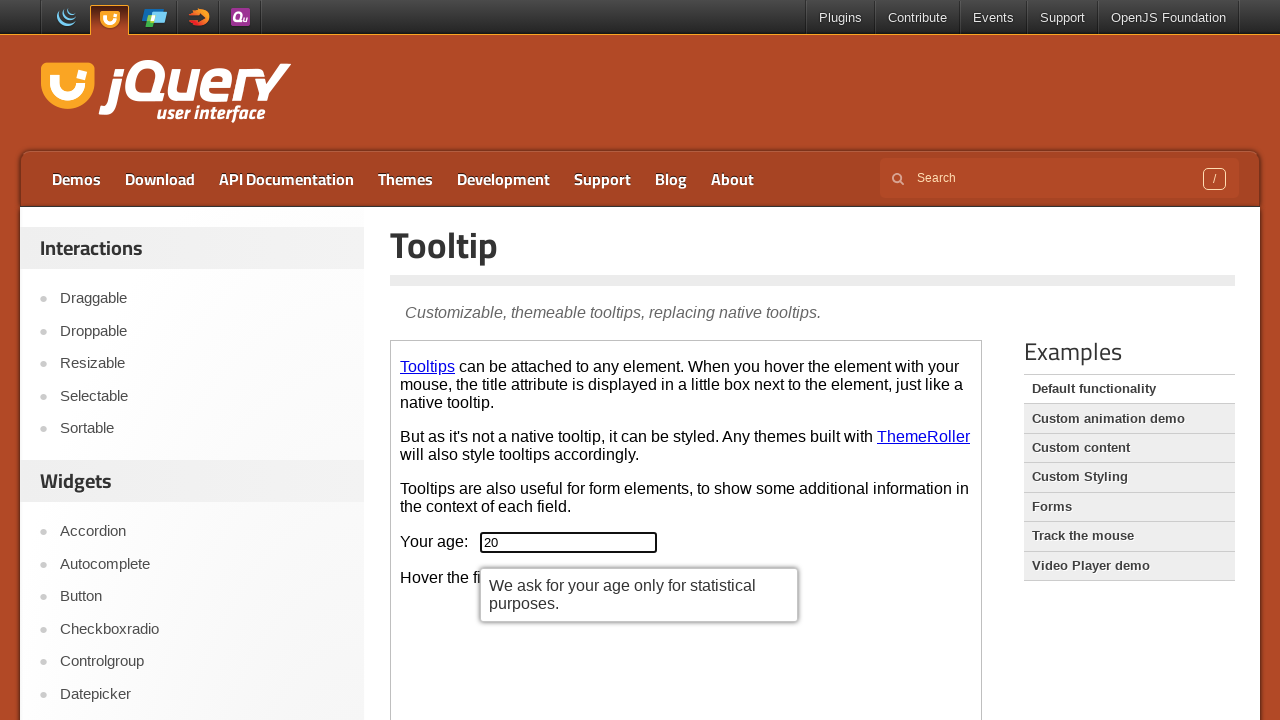